Tests that new todo items are appended to the bottom of the list by creating 3 items

Starting URL: https://demo.playwright.dev/todomvc

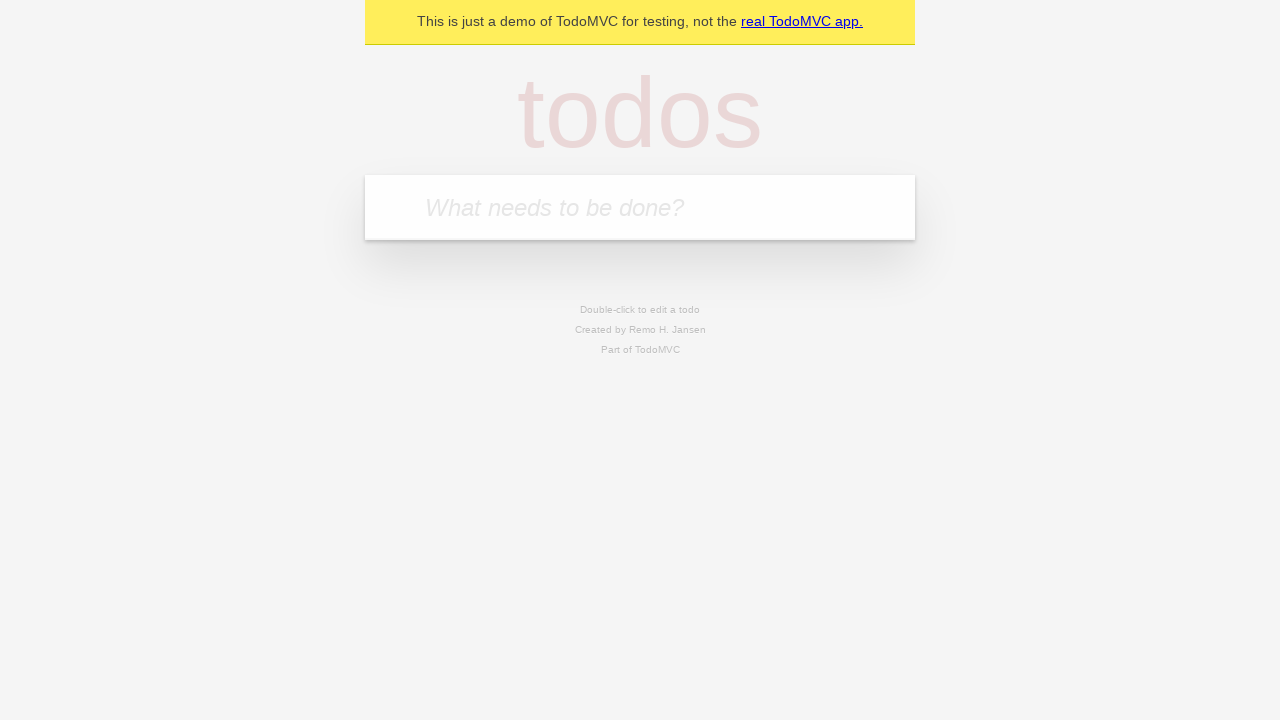

Filled new todo input with 'buy some cheese' on .new-todo
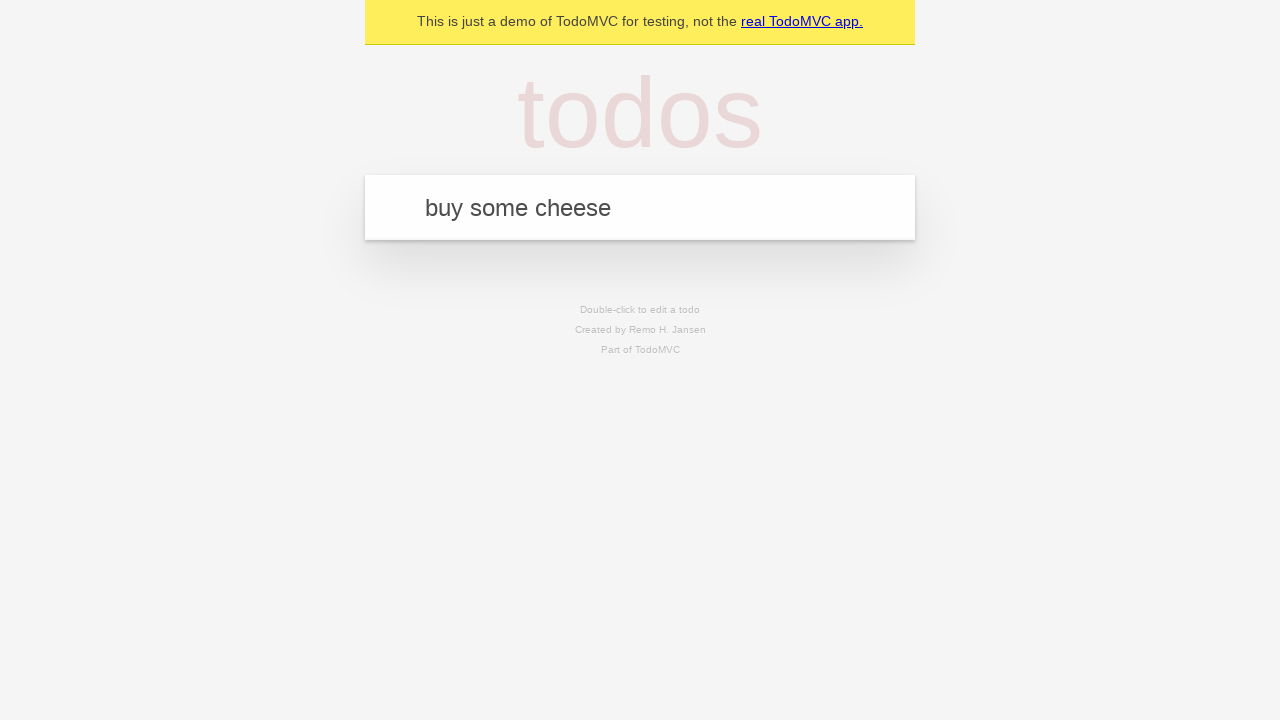

Pressed Enter to create first todo item on .new-todo
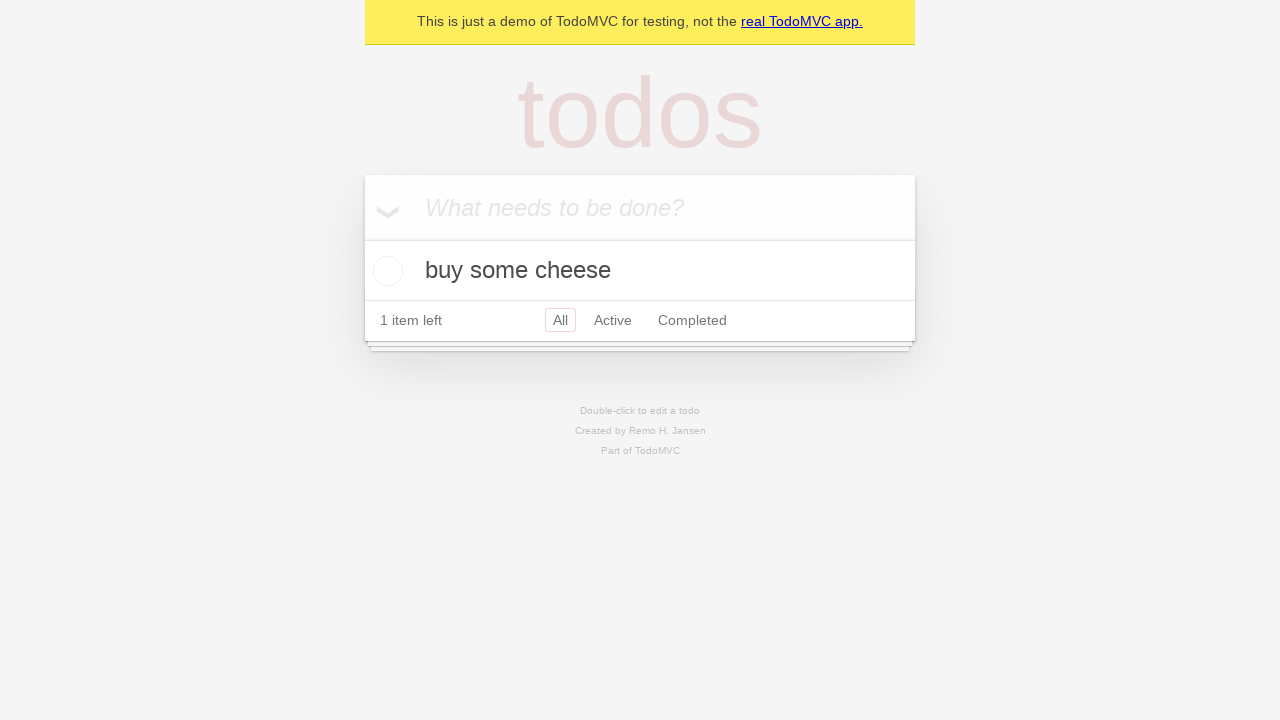

Filled new todo input with 'feed the cat' on .new-todo
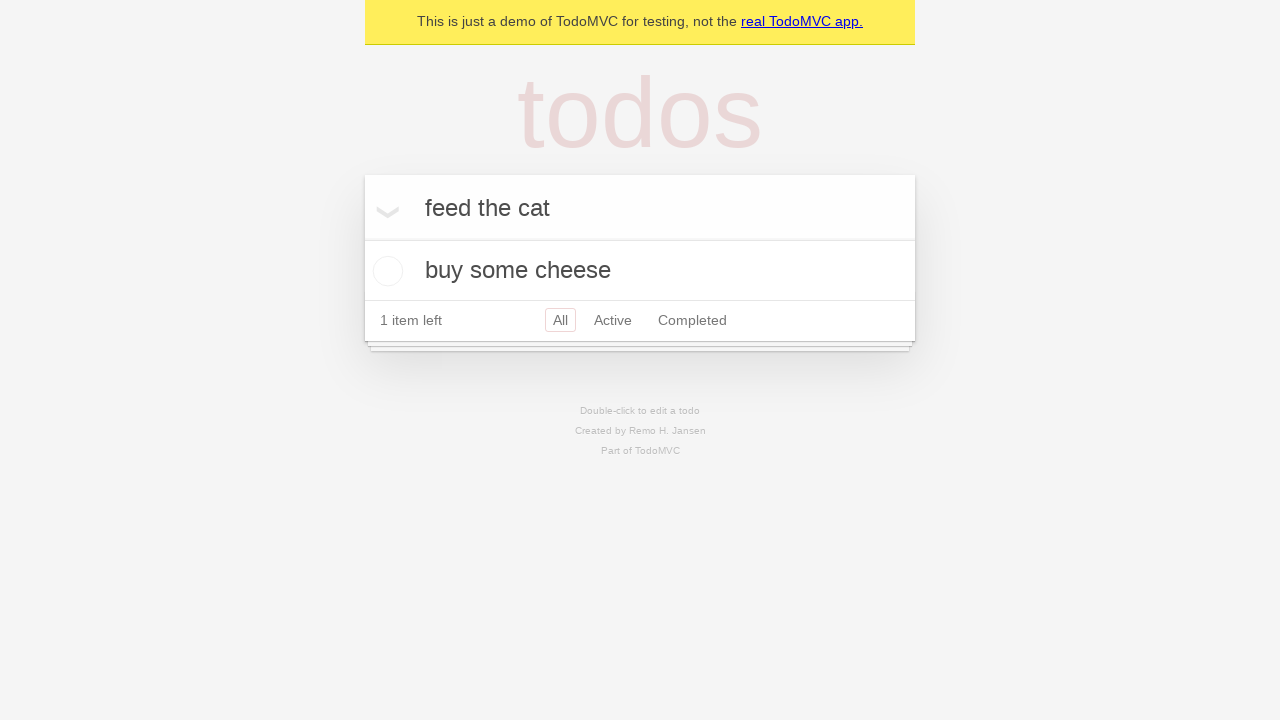

Pressed Enter to create second todo item on .new-todo
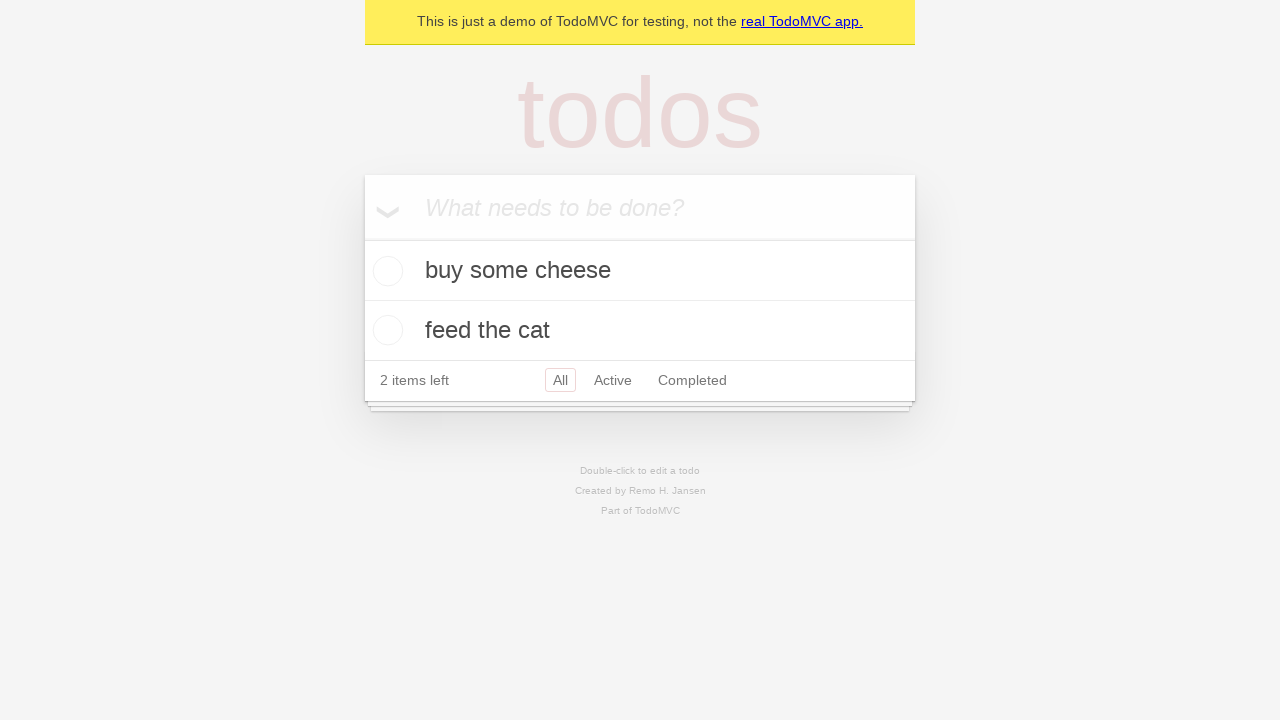

Filled new todo input with 'book a doctors appointment' on .new-todo
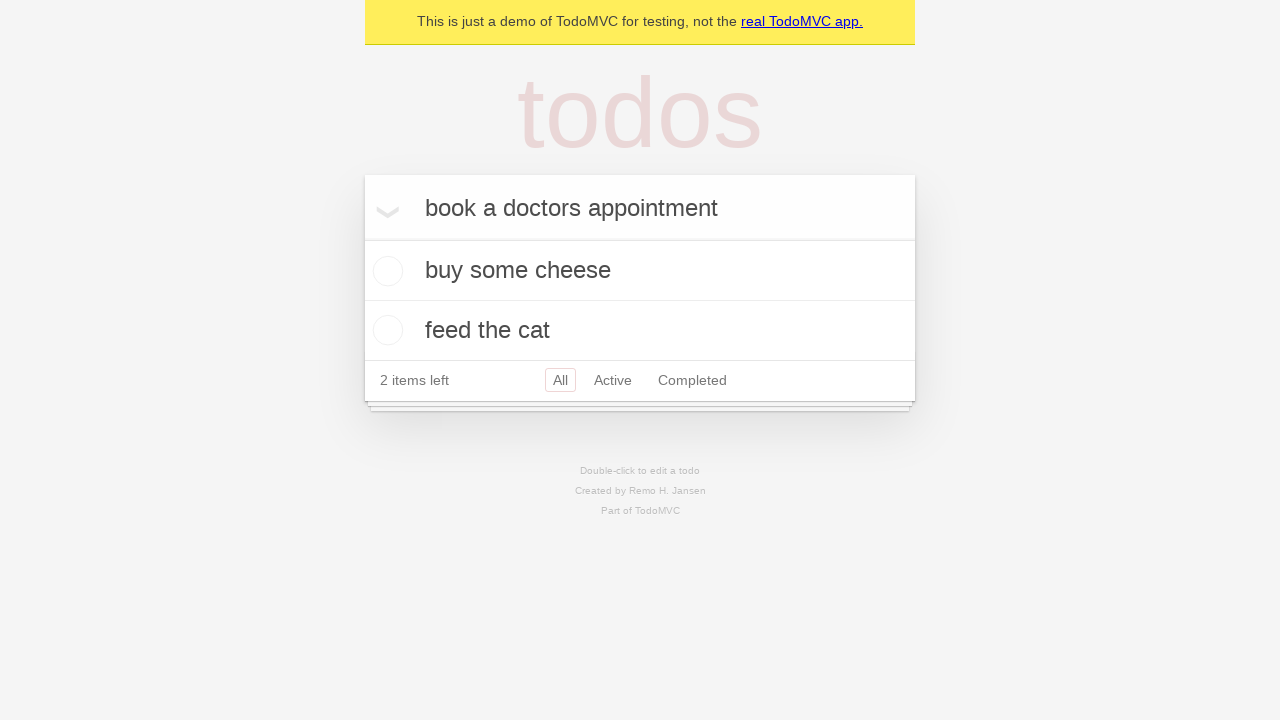

Pressed Enter to create third todo item on .new-todo
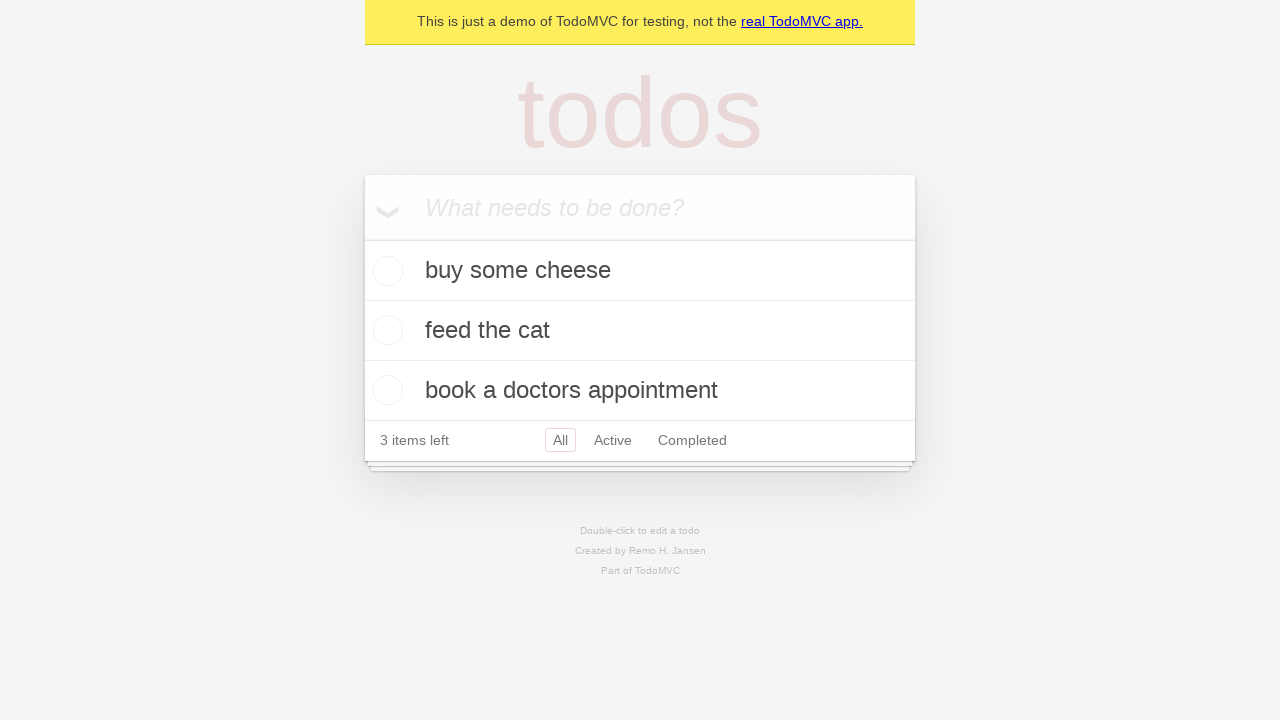

All three todo items have been created and displayed
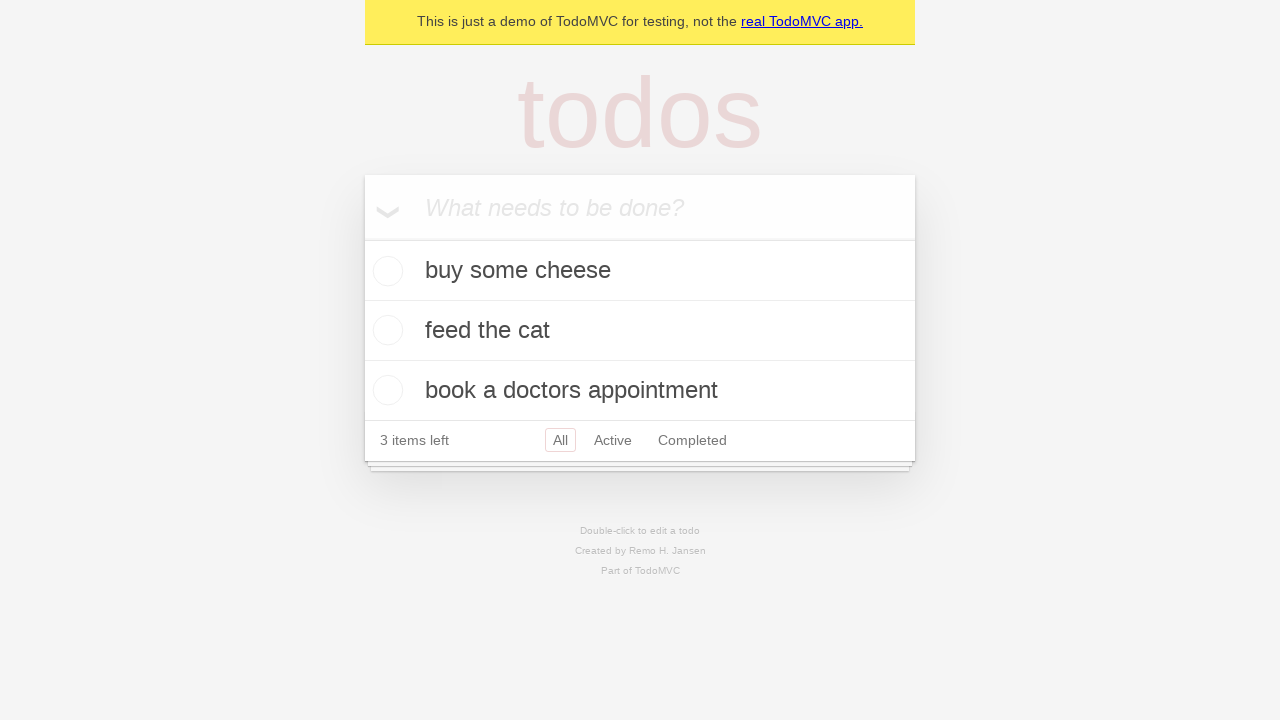

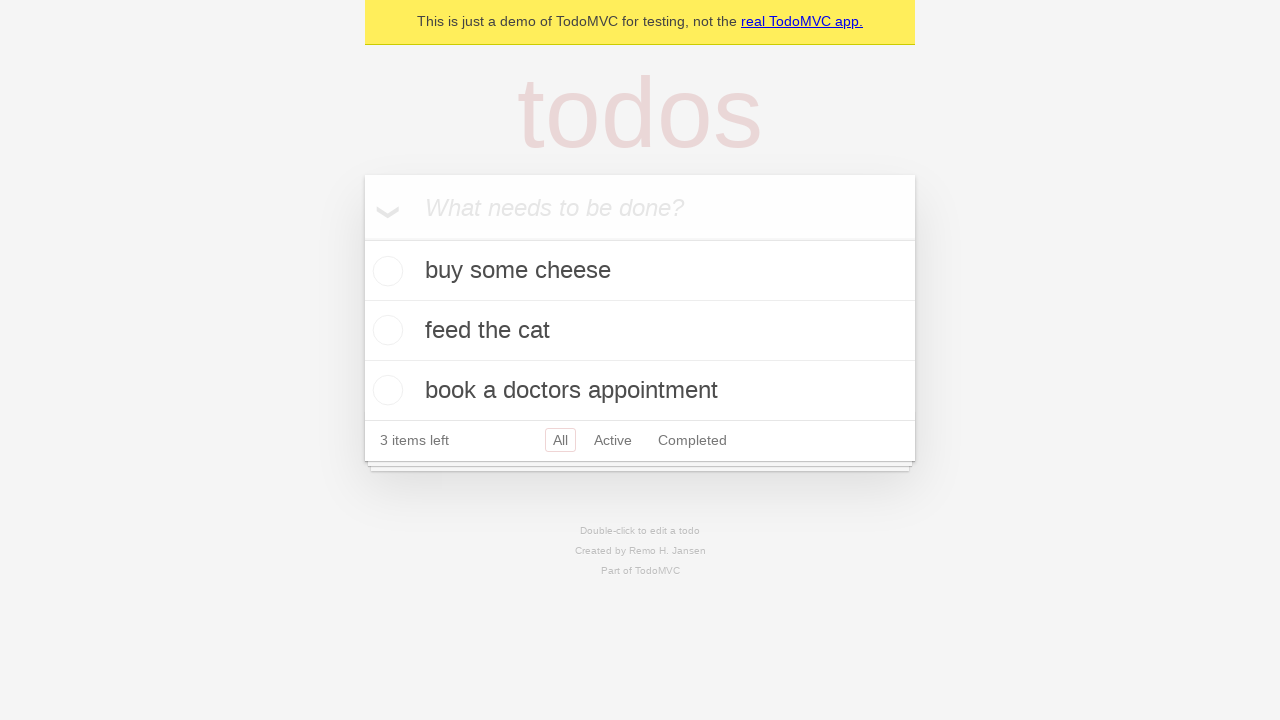